Tests checkbox interaction on a browser test page by checking a checkbox and verifying the confirmation message appears

Starting URL: https://test.k6.io/browser.php

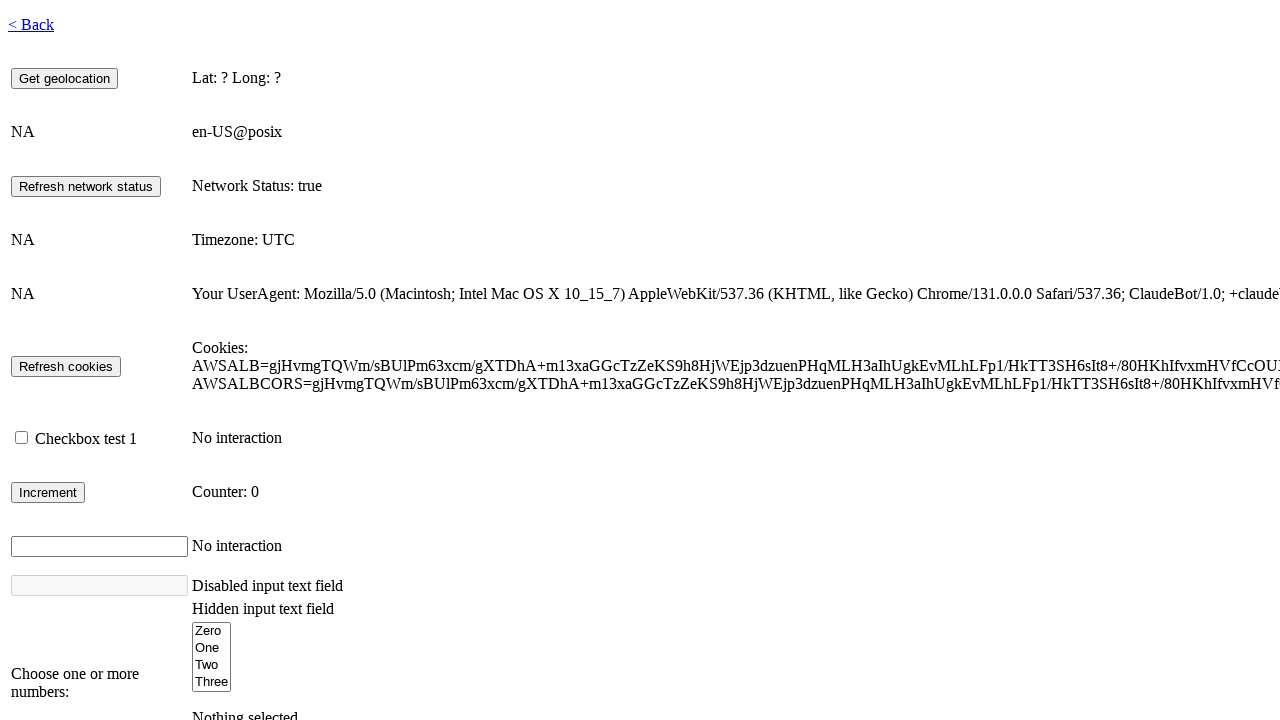

Checked the checkbox element at (22, 438) on #checkbox1
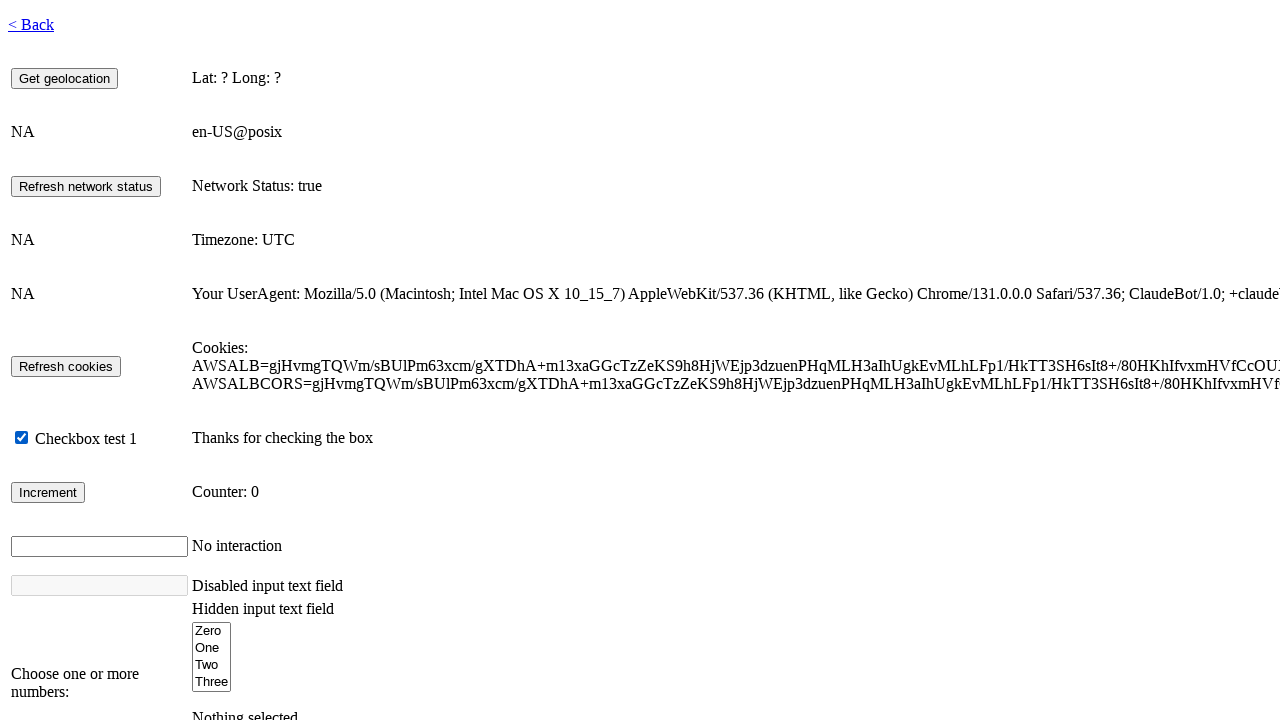

Confirmation message appeared in checkbox info display
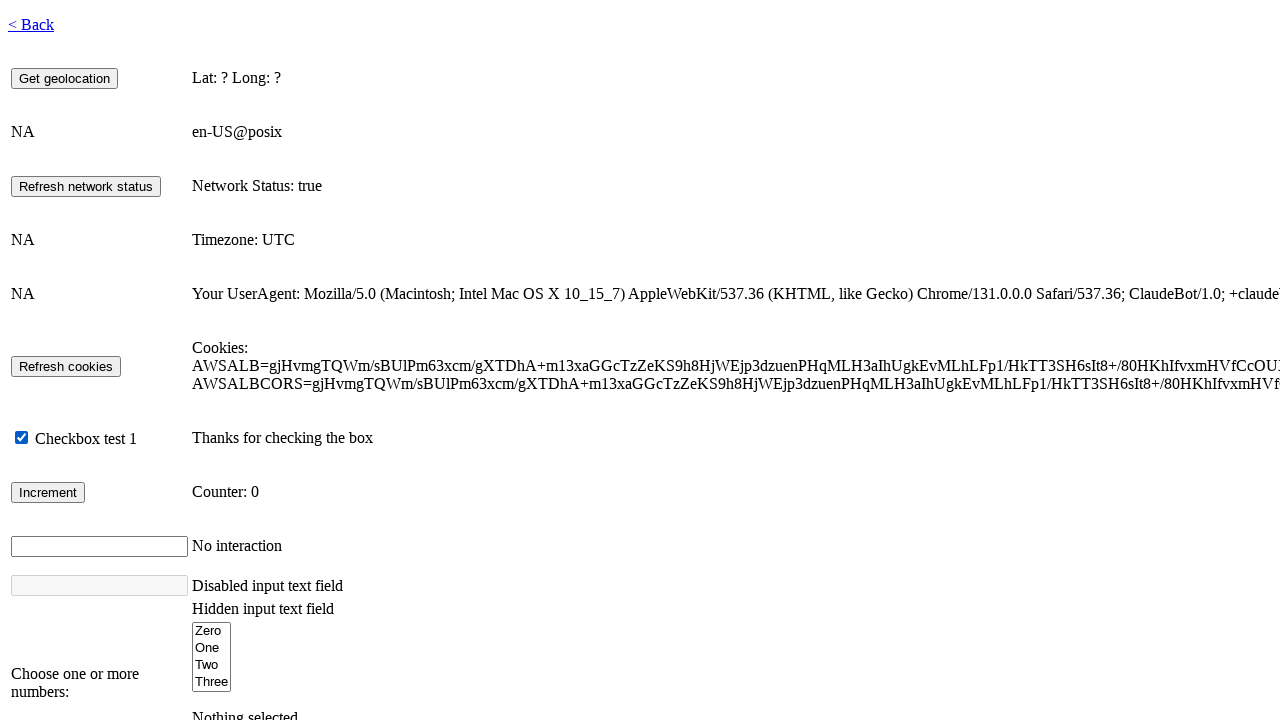

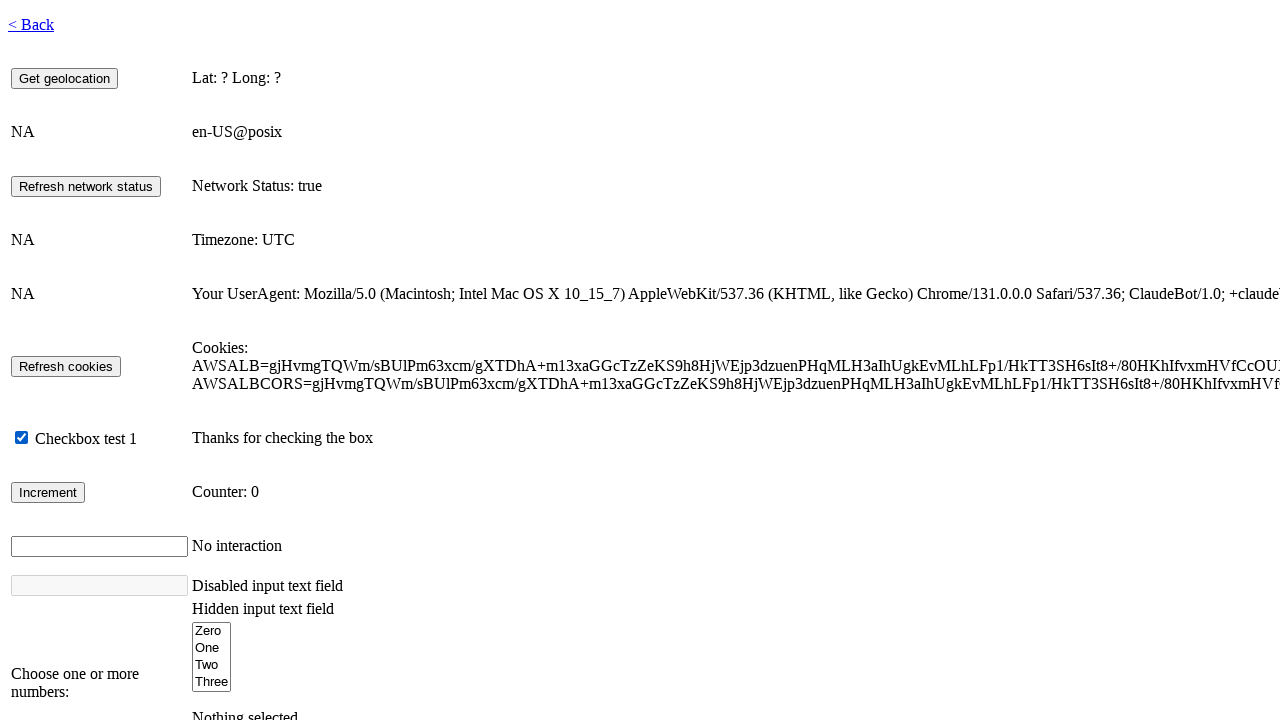